Tests JavaScript confirm dialog by clicking a button that triggers a JS Confirm, dismissing (canceling) the dialog, and verifying the cancel result message.

Starting URL: https://the-internet.herokuapp.com/javascript_alerts

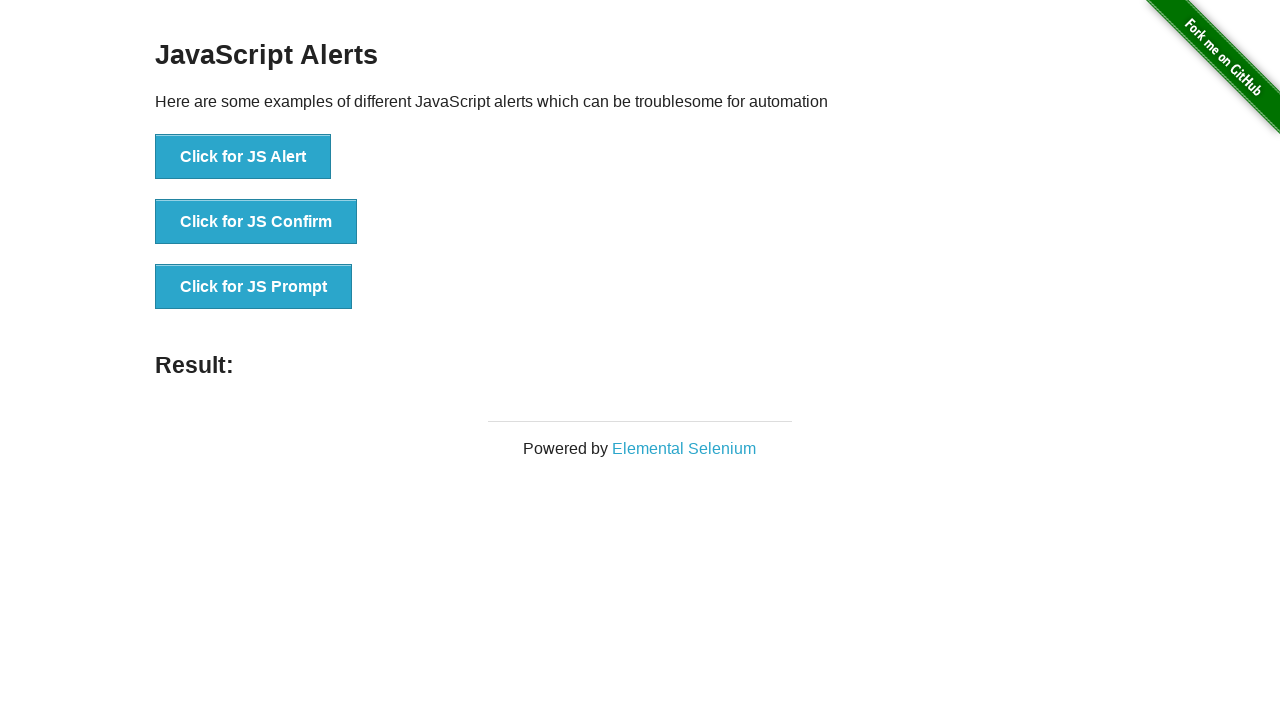

Set up dialog handler to dismiss confirm dialog
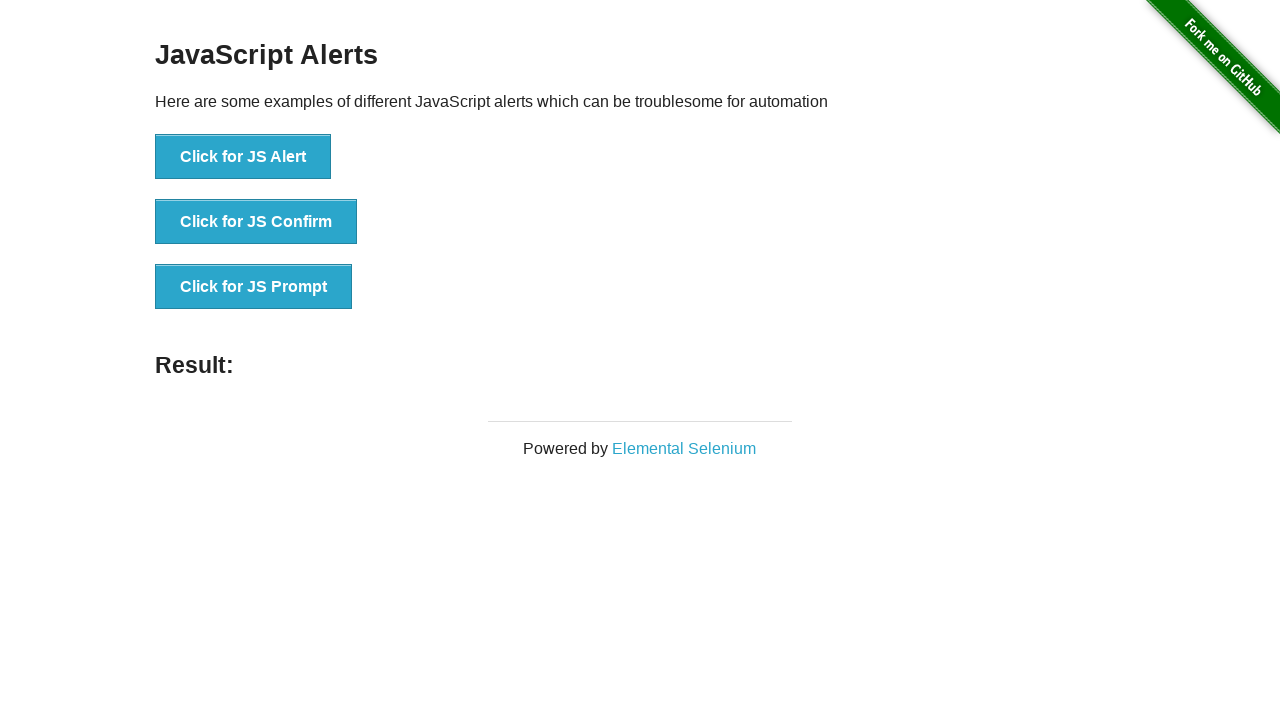

Clicked button to trigger JS Confirm dialog at (256, 222) on xpath=//button[text()='Click for JS Confirm']
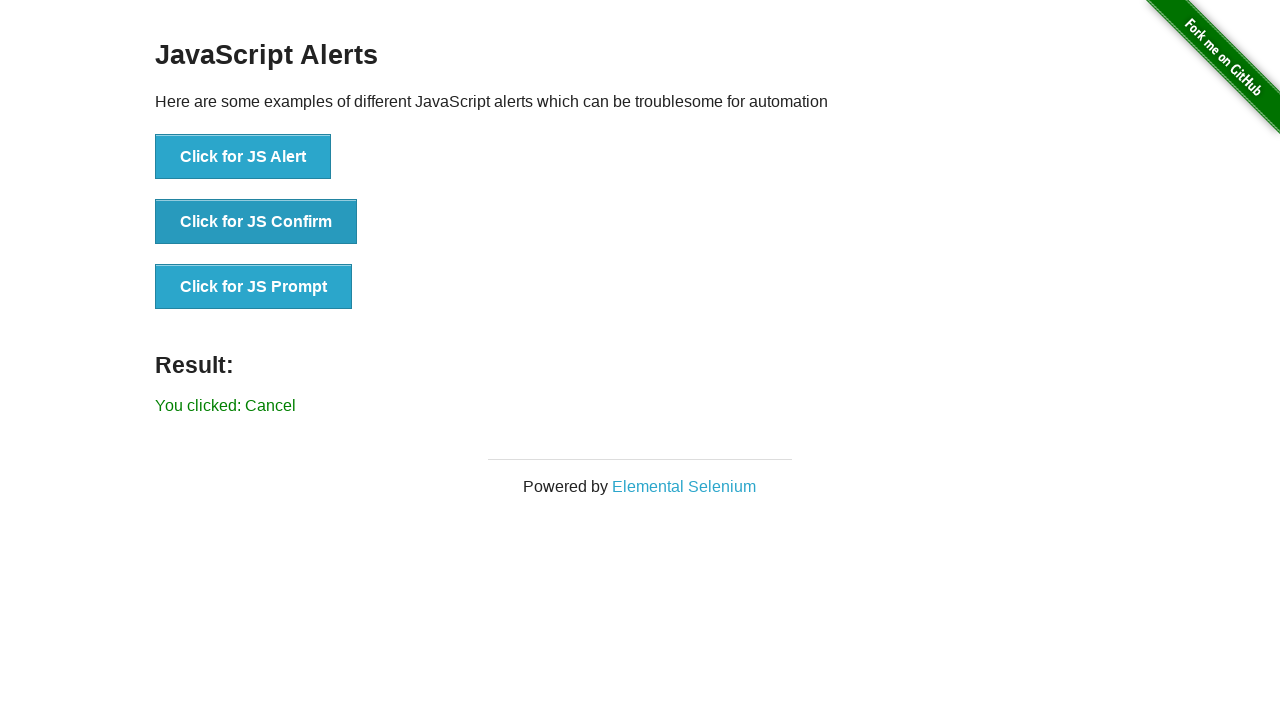

Result message element loaded
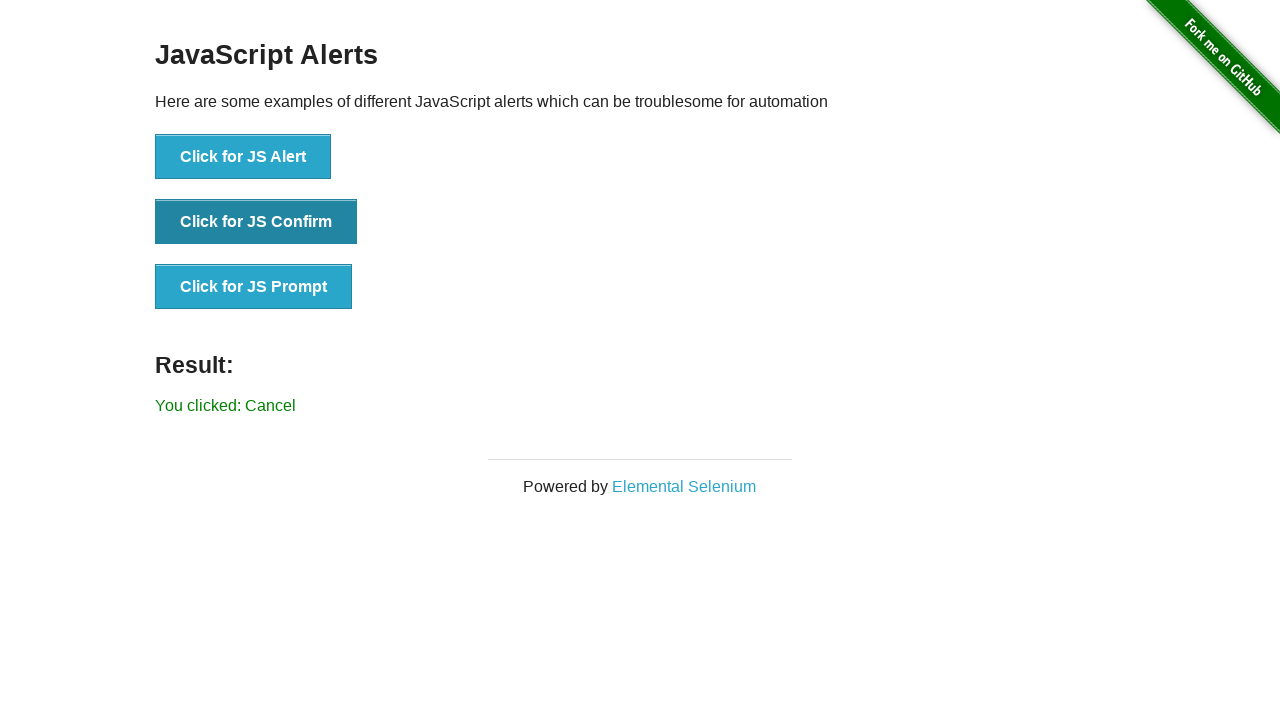

Retrieved result text: 'You clicked: Cancel'
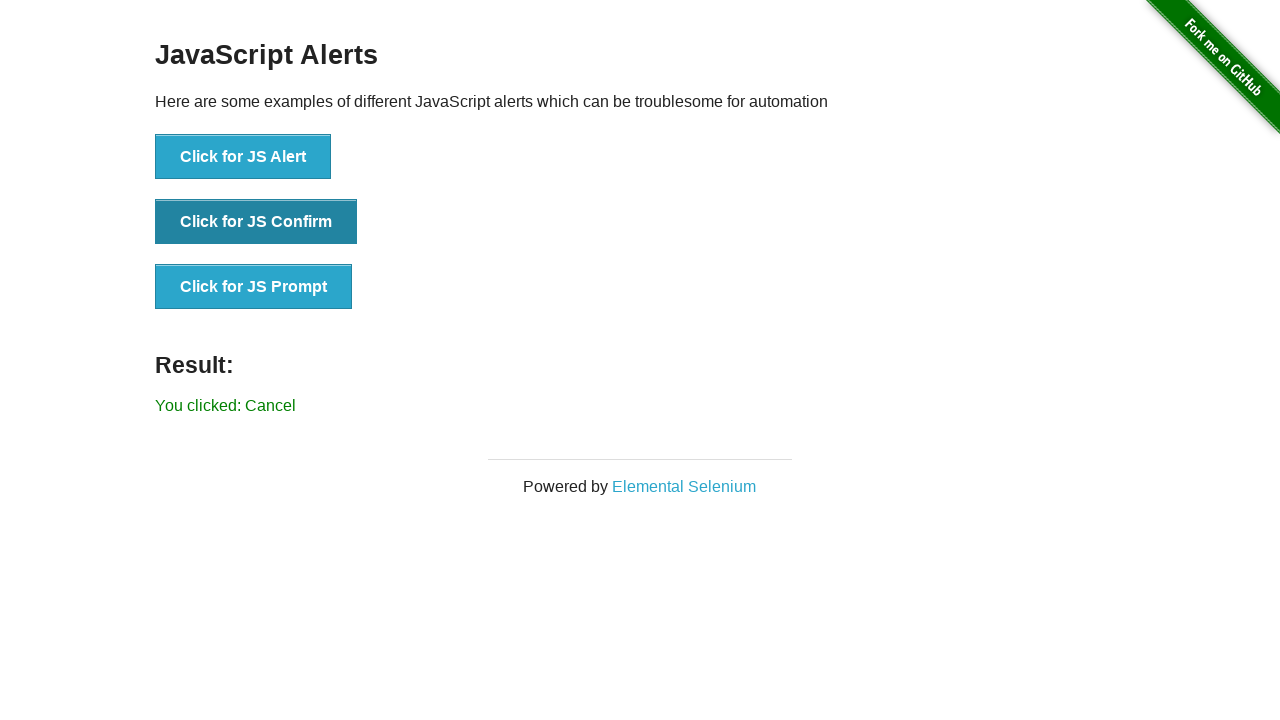

Verified result text matches 'You clicked: Cancel'
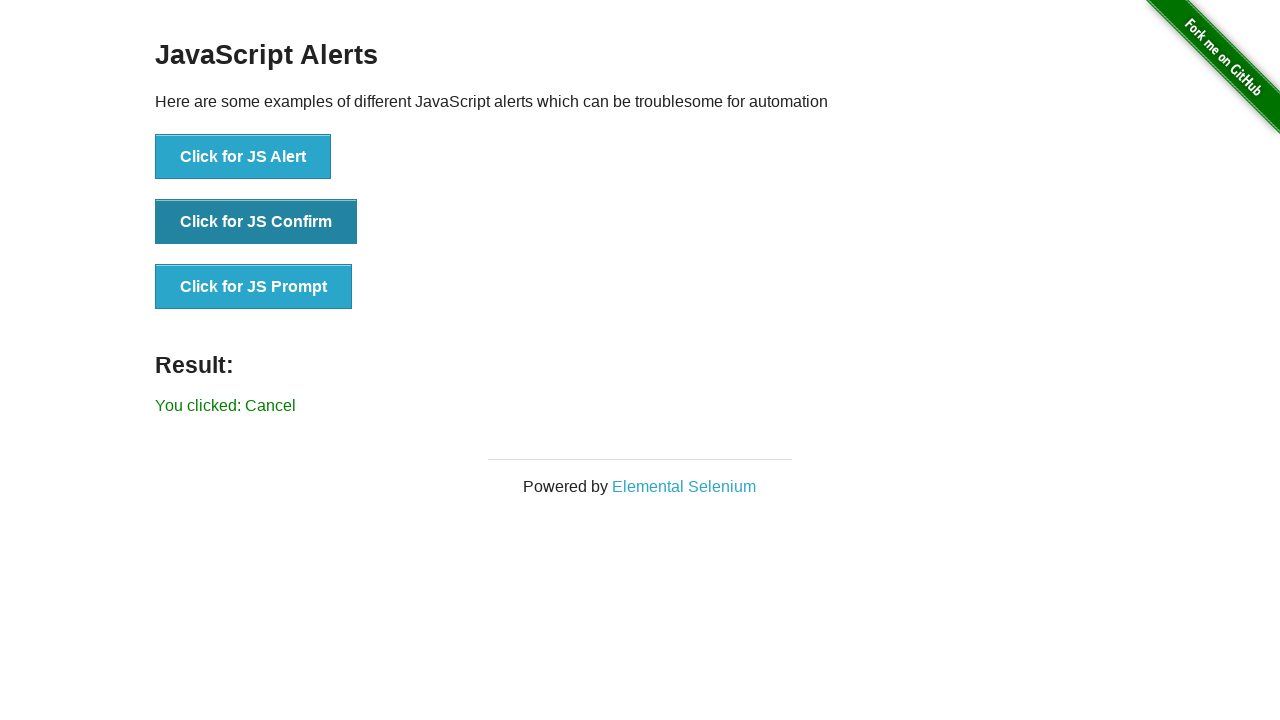

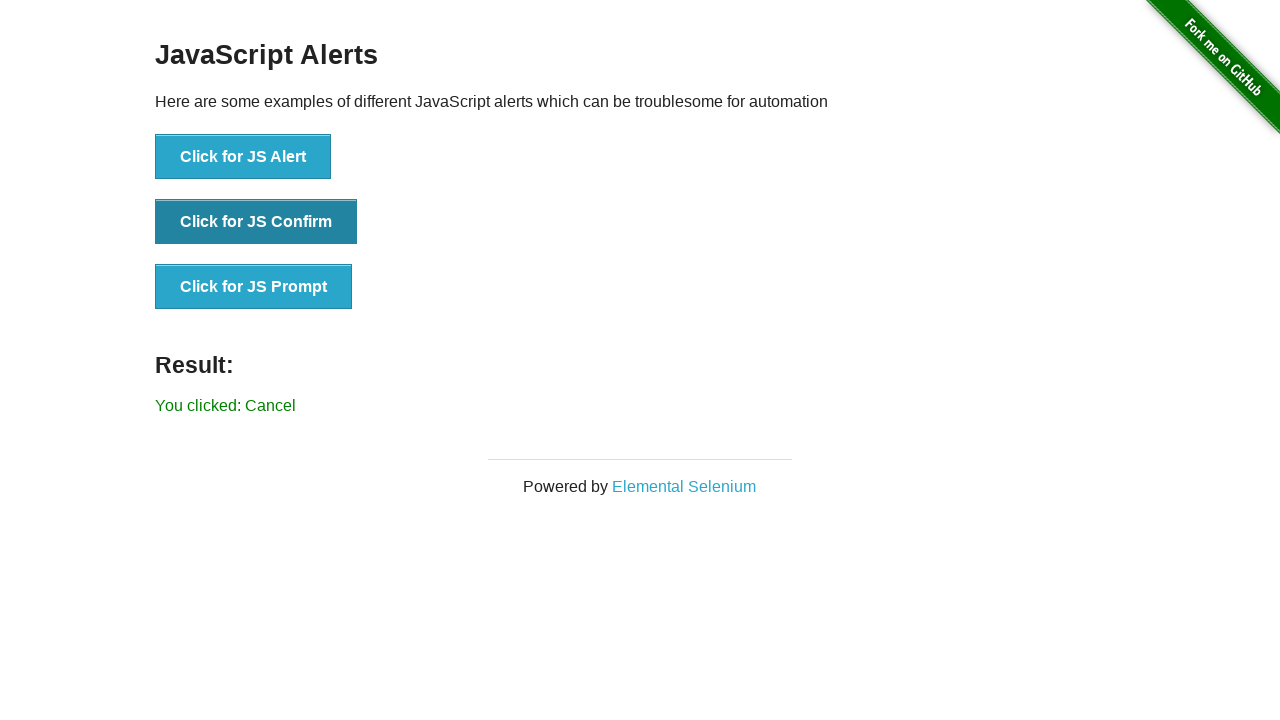